Visits the Laravel website and verifies the page title contains "Laravel"

Starting URL: https://laravel.com

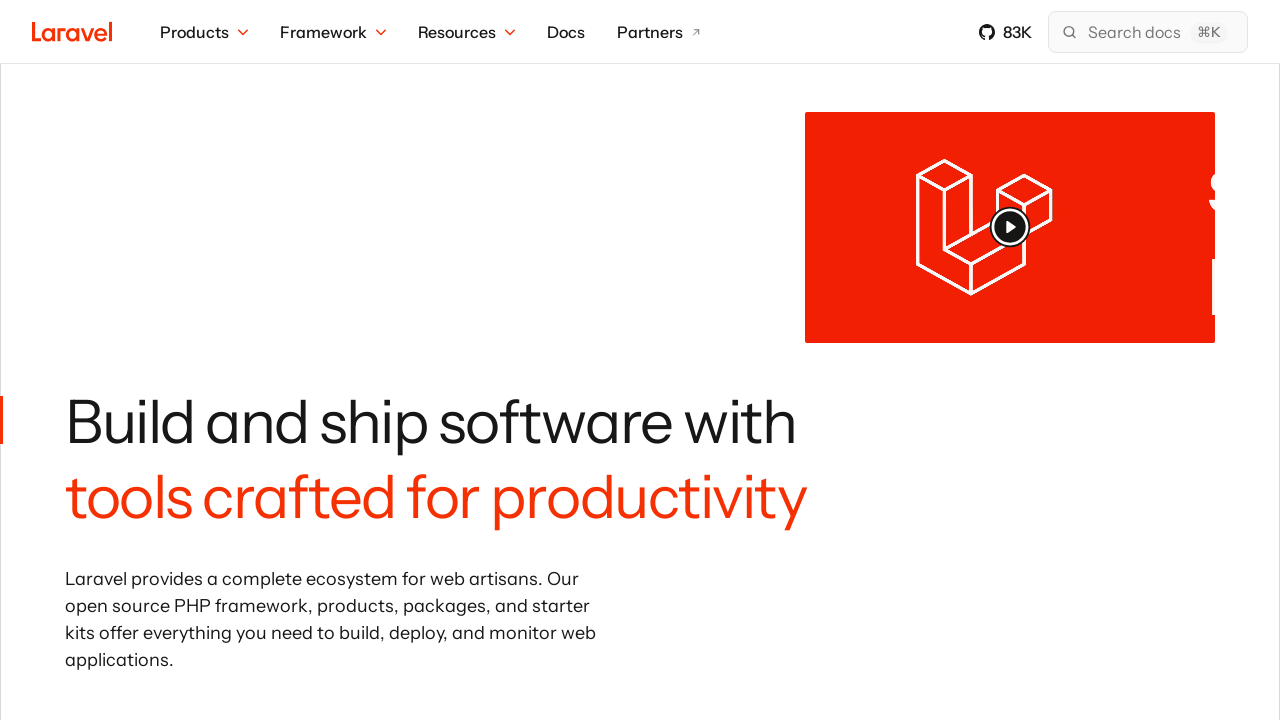

Waited for page to reach domcontentloaded state
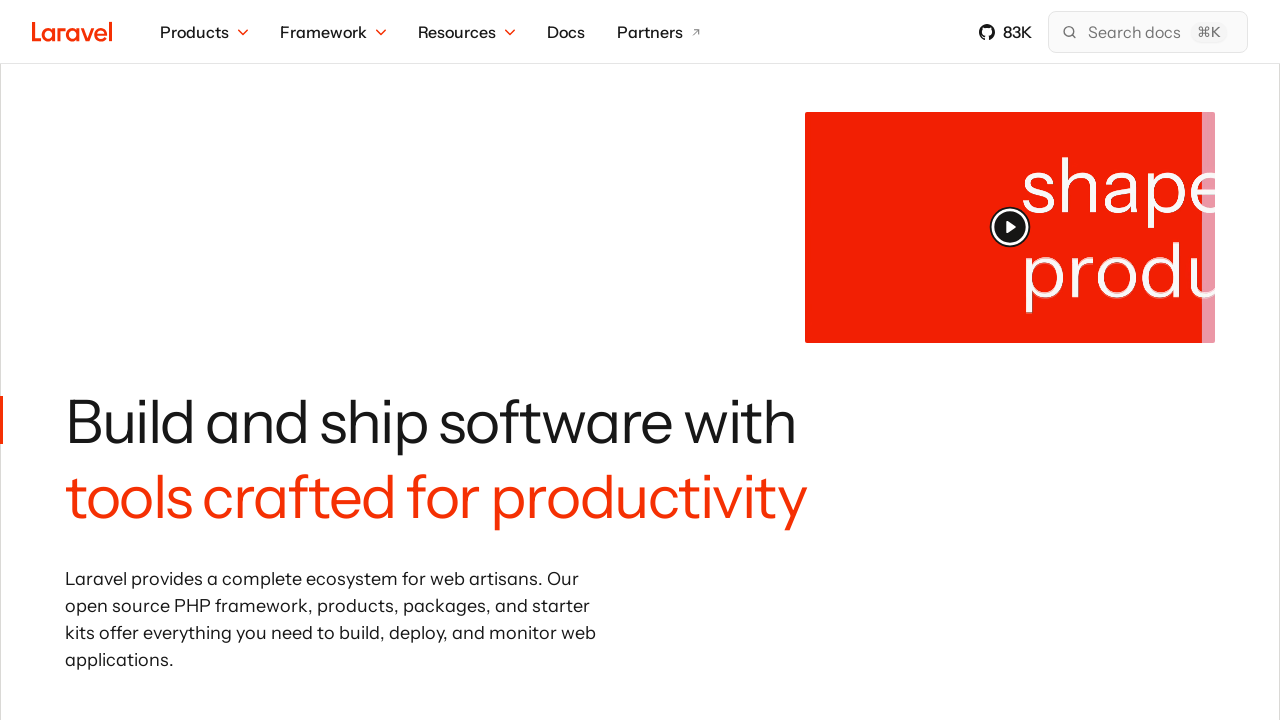

Verified page title contains 'Laravel'
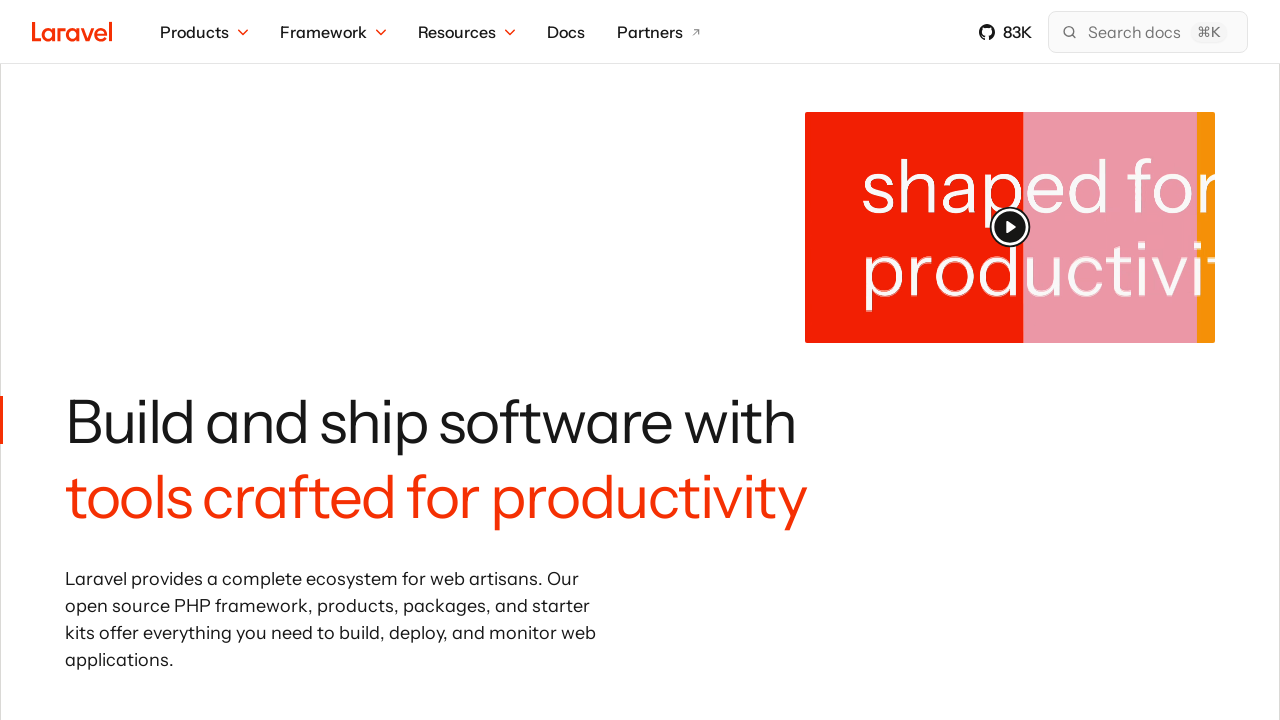

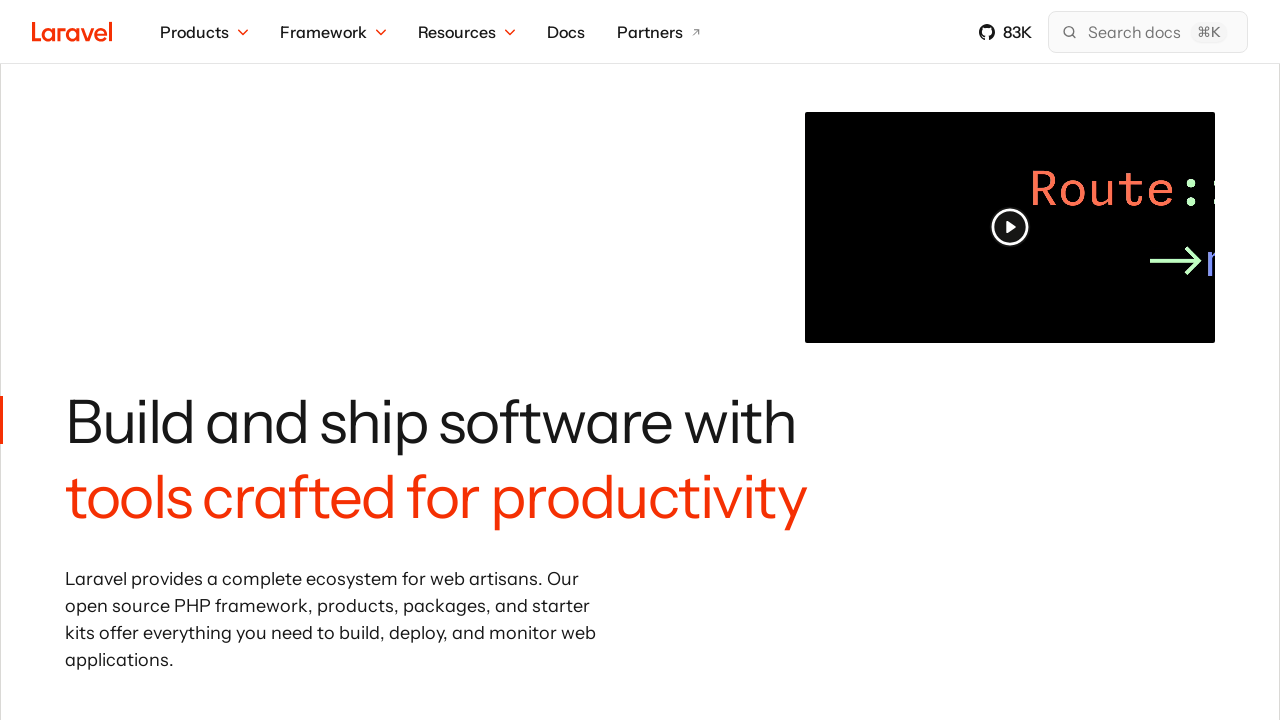